Tests alert handling functionality by entering a name in a text field, triggering an alert, and accepting it

Starting URL: https://rahulshettyacademy.com/AutomationPractice/

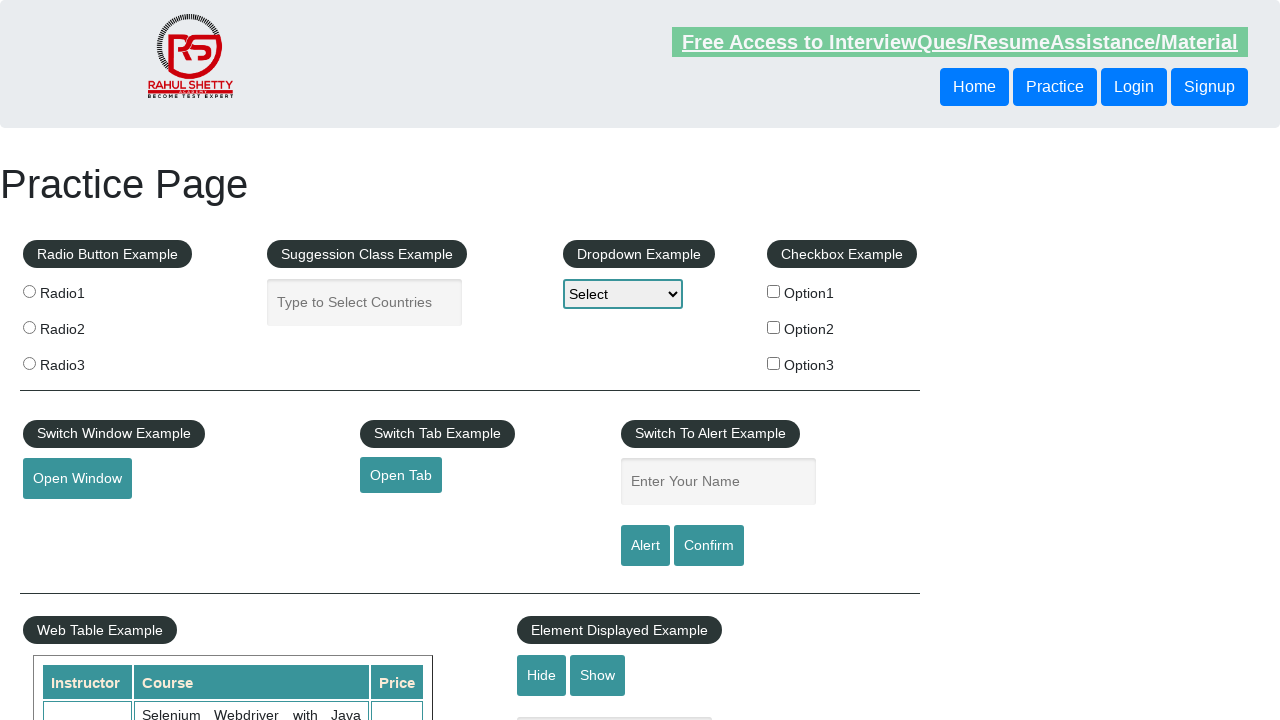

Entered 'John Smith' in the name text field on #name
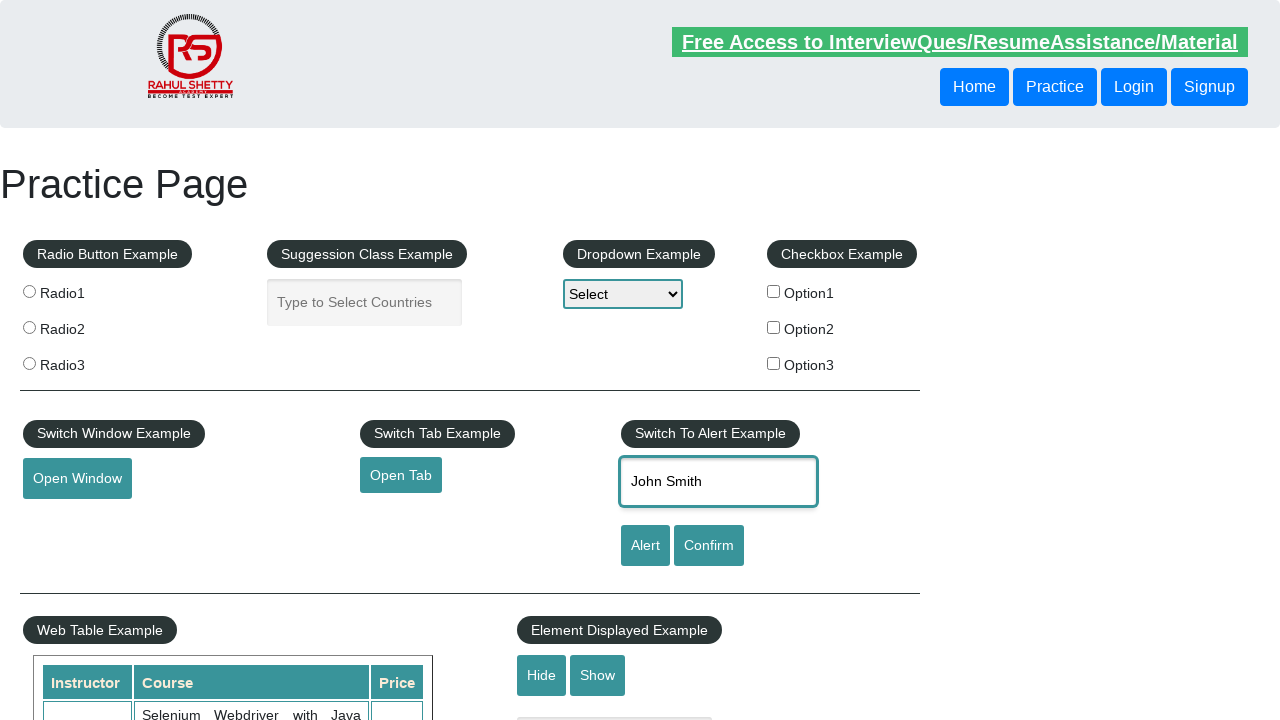

Clicked the alert button to trigger alert dialog at (645, 546) on #alertbtn
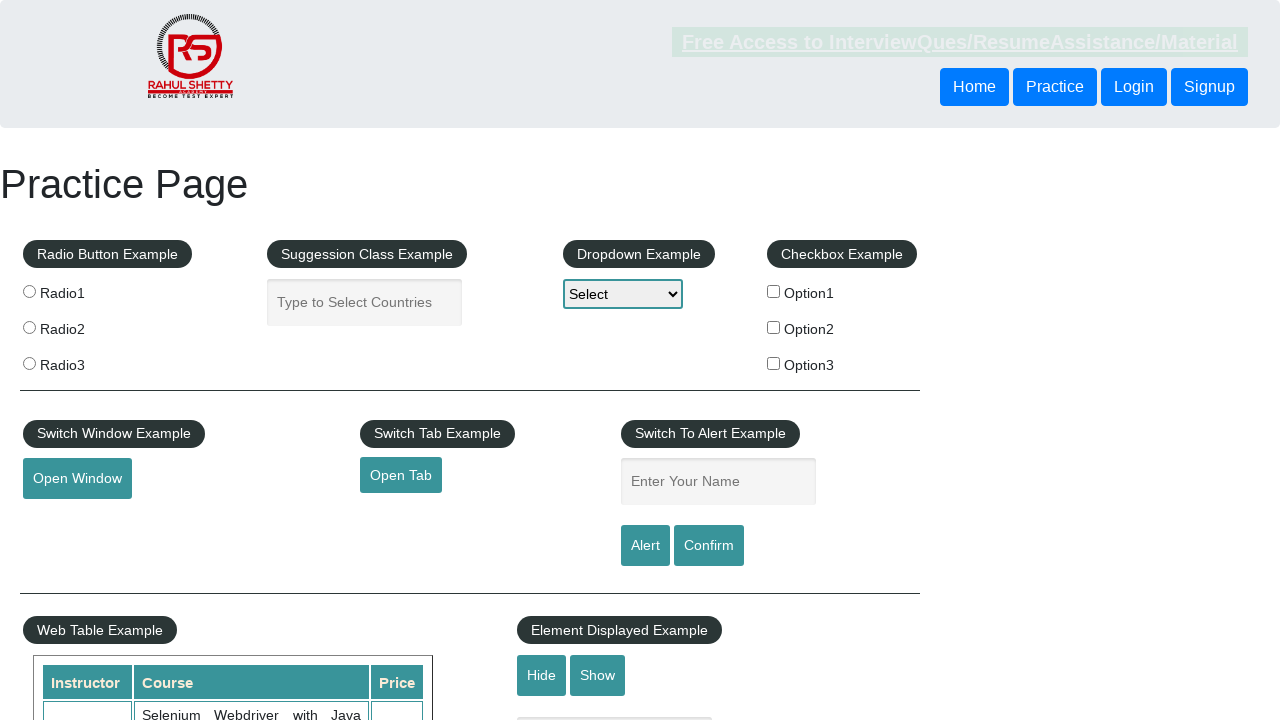

Set up dialog handler to accept alert
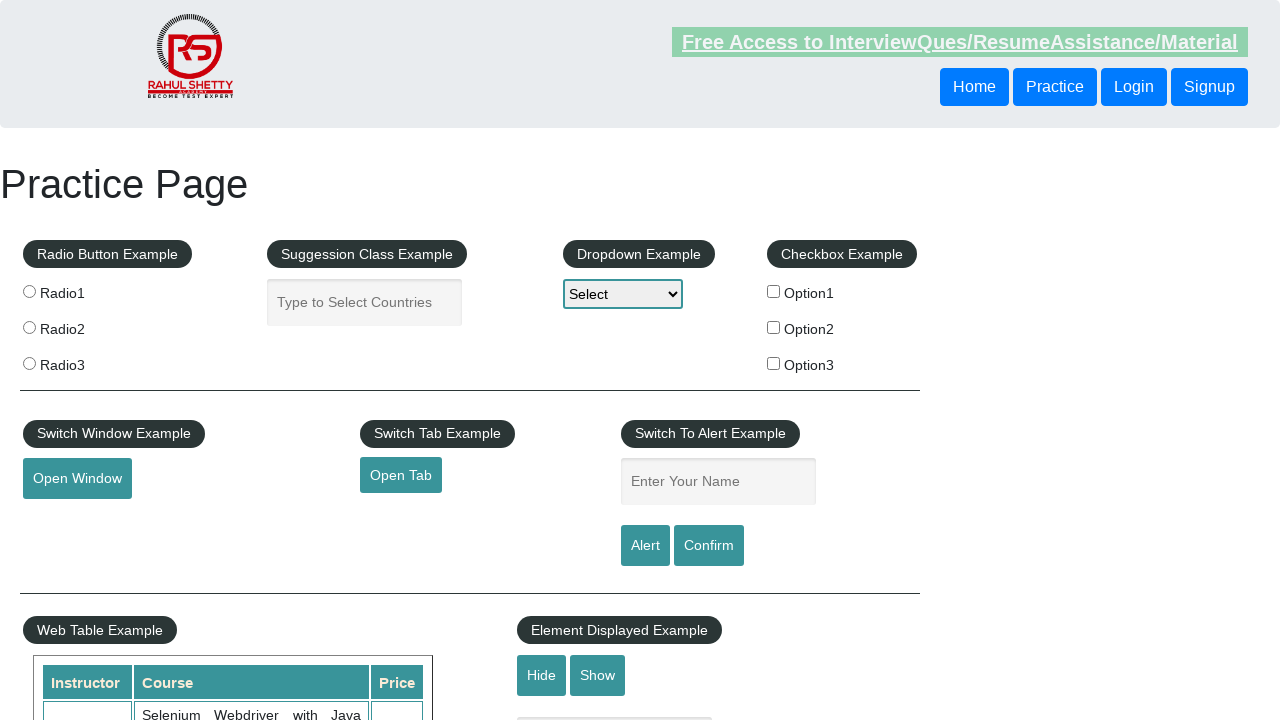

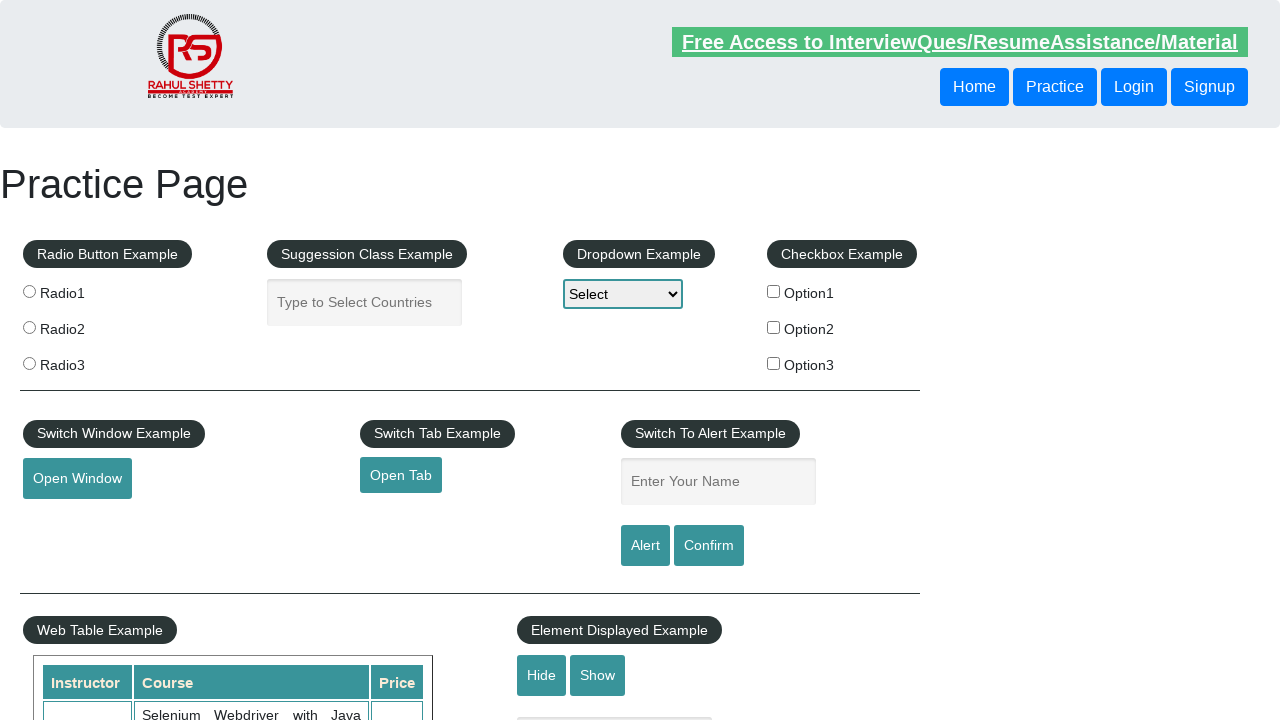